Tests a multi-step form by filling personal info, selecting a plan, picking add-ons, confirming the order, and verifying the thank you page is displayed.

Starting URL: https://szymii.github.io/Multi-step-form/

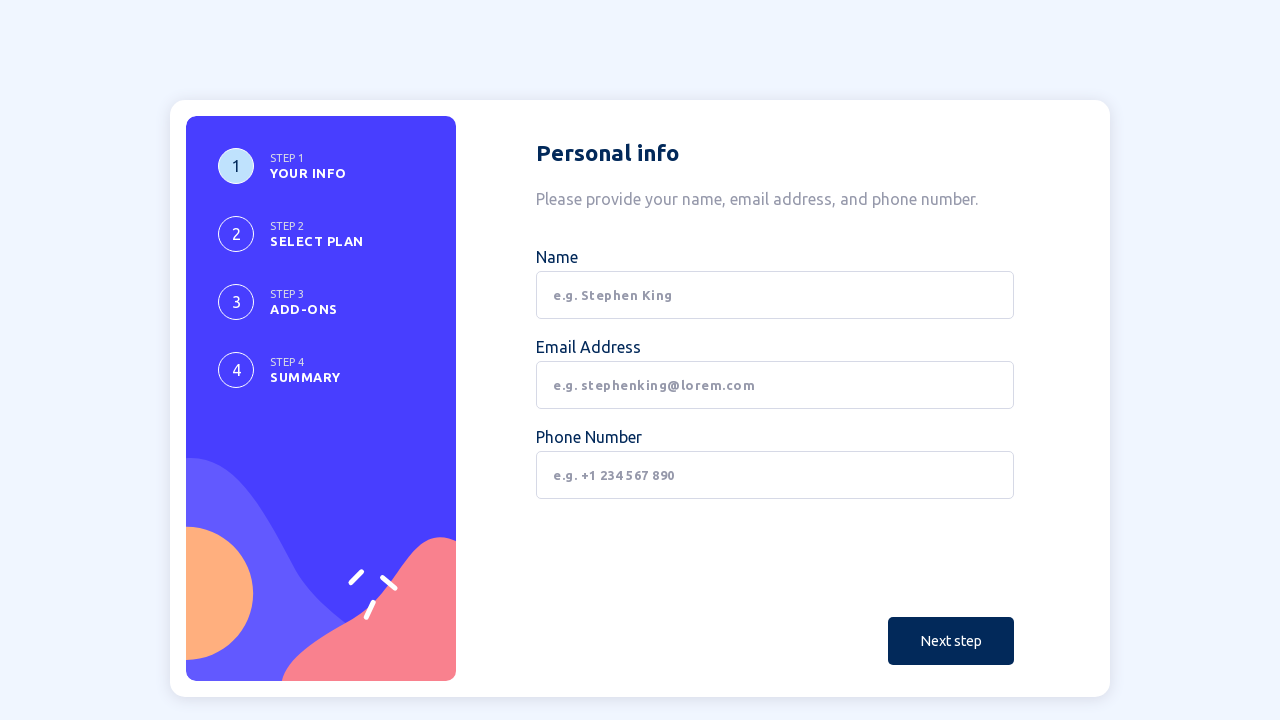

Personal info heading loaded
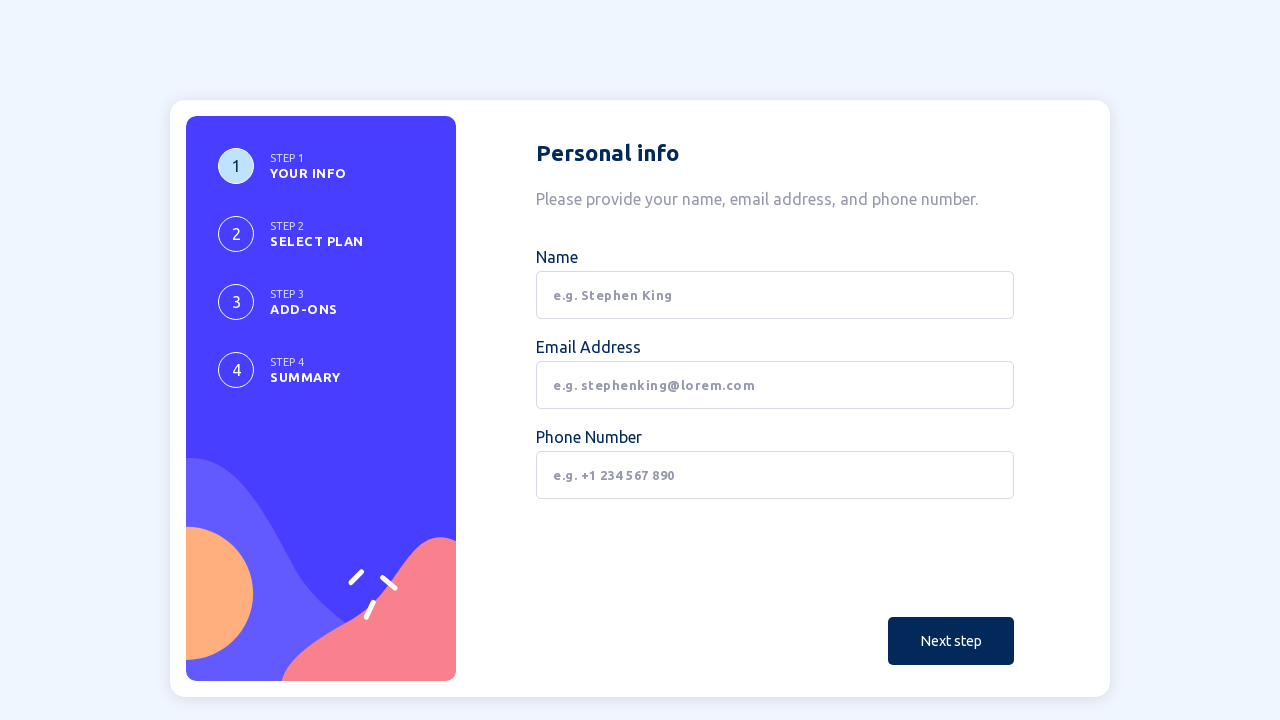

Filled Name field with 'Szymon' on internal:label="Name"i
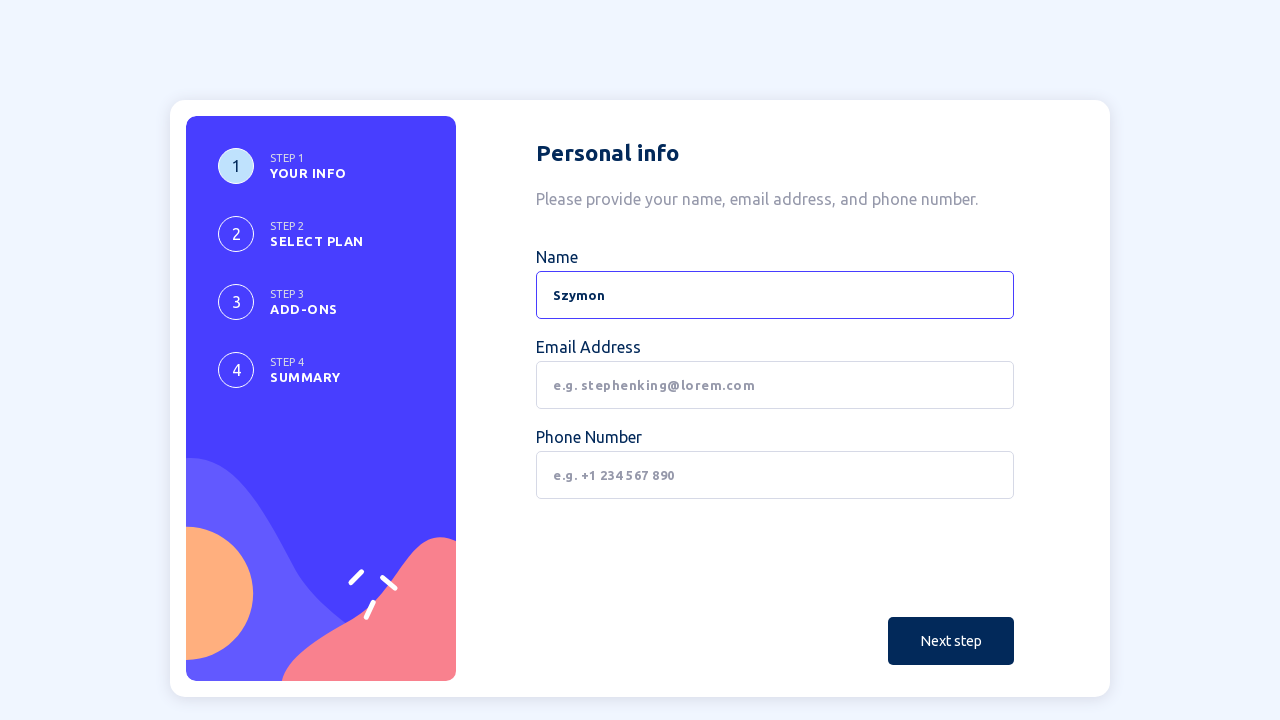

Filled Email Address field with 'szymon@example.com' on internal:label="Email Address"i
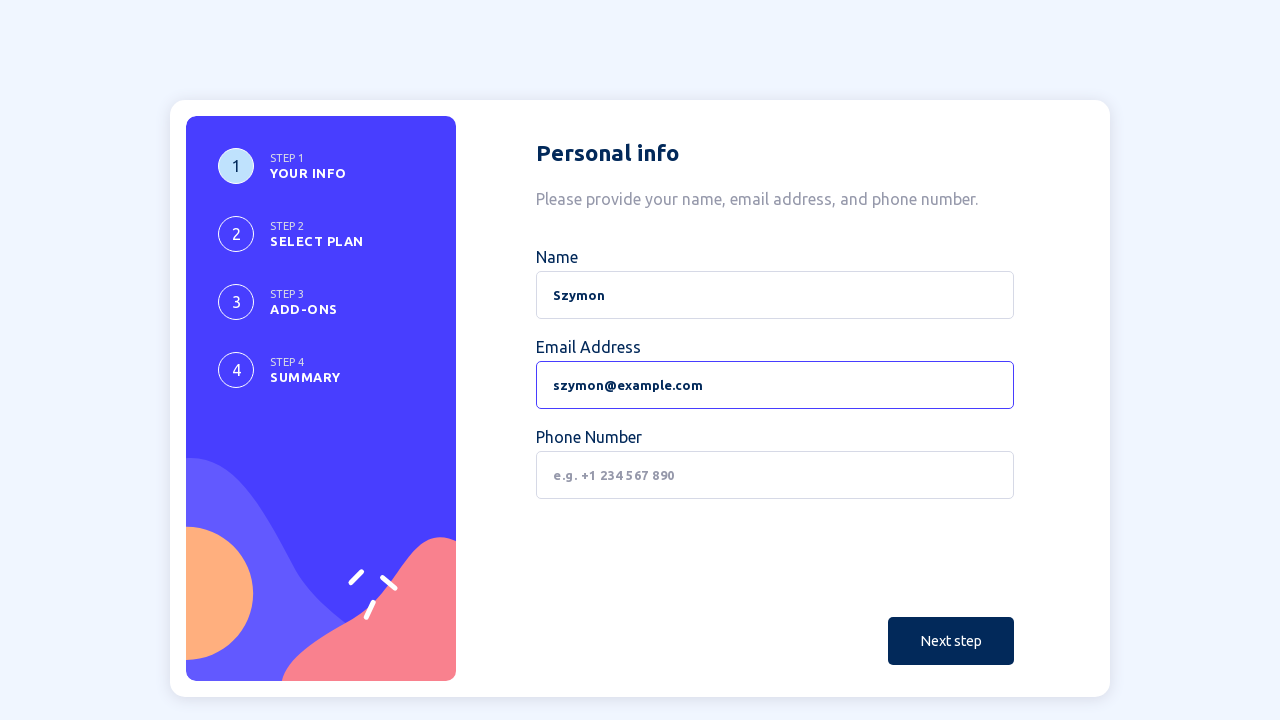

Filled Phone Number field with '111 111 111' on internal:label="Phone Number"i
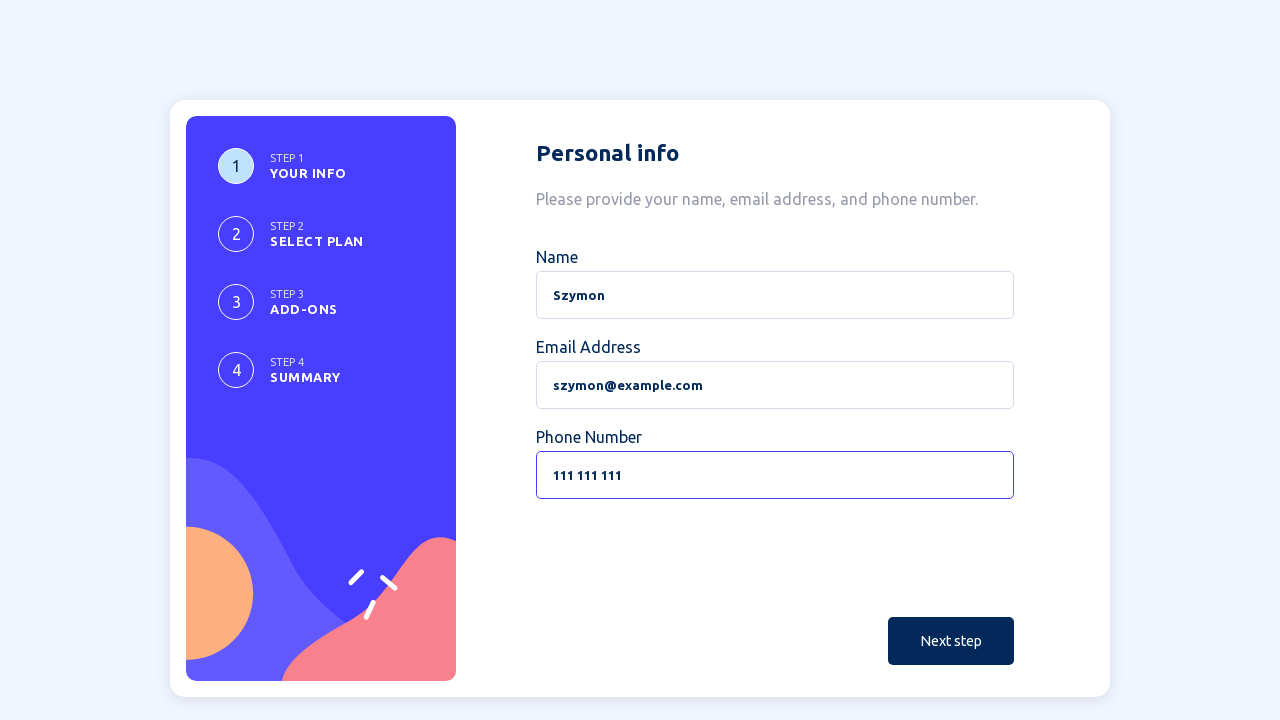

Clicked Next step button to proceed from personal info at (951, 641) on internal:role=button[name="Next step"i]
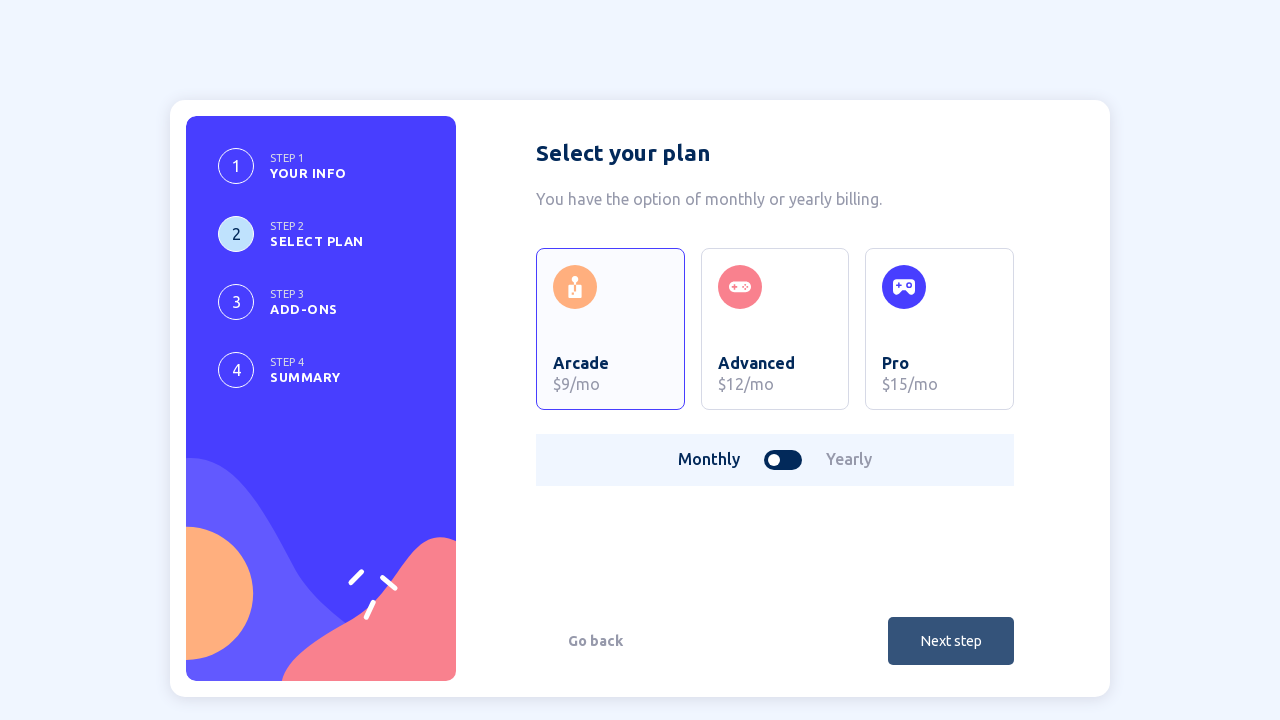

Select your plan step heading loaded
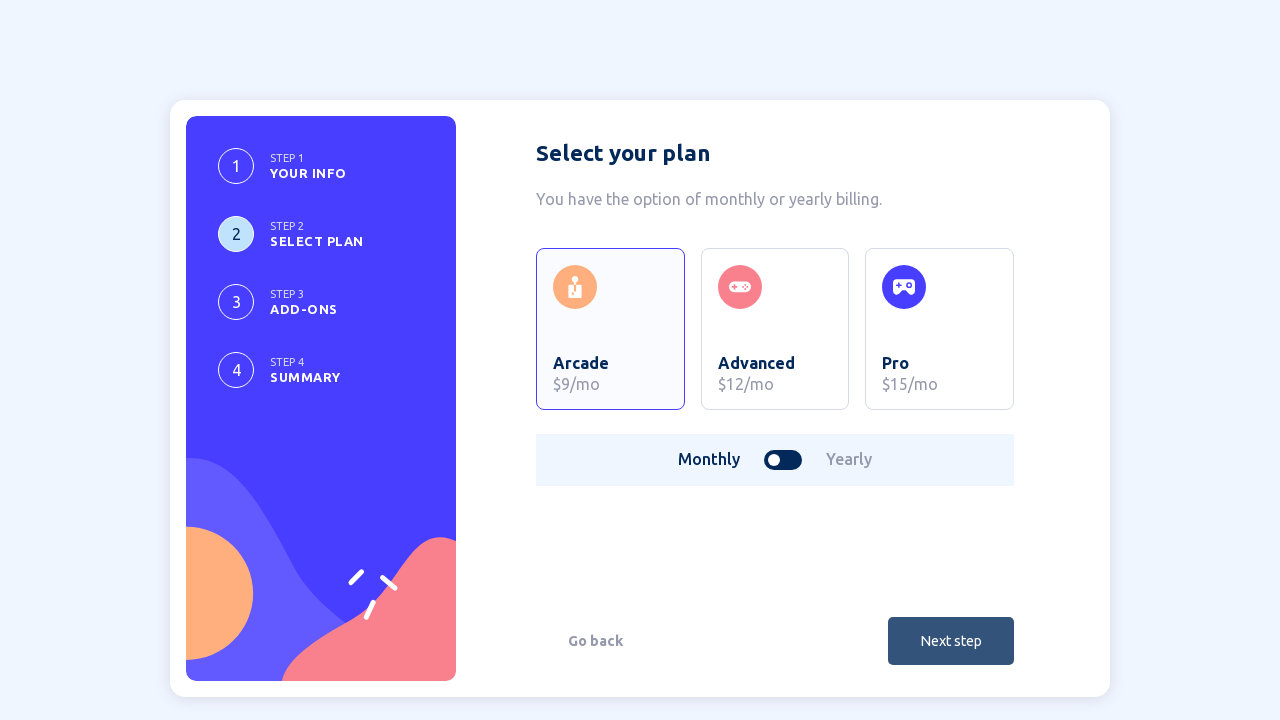

Clicked Next step button to proceed from plan selection at (951, 641) on internal:role=button[name="Next step"i]
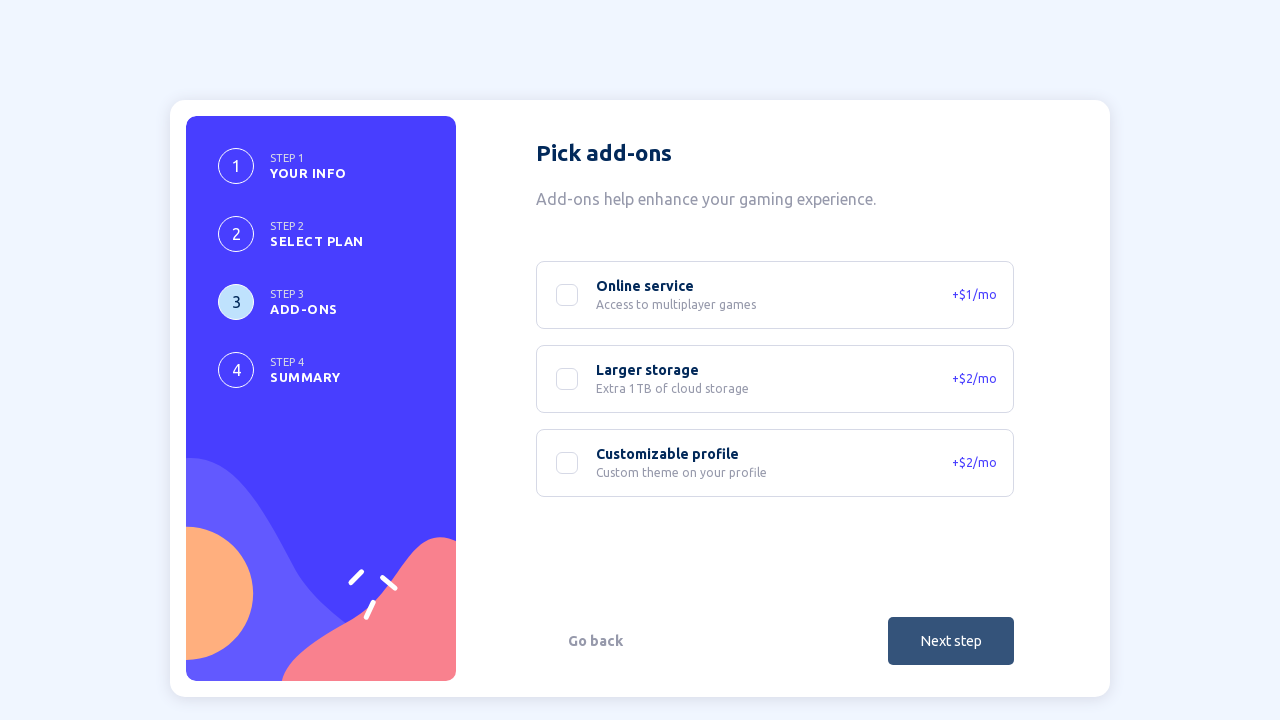

Pick add-ons step heading loaded
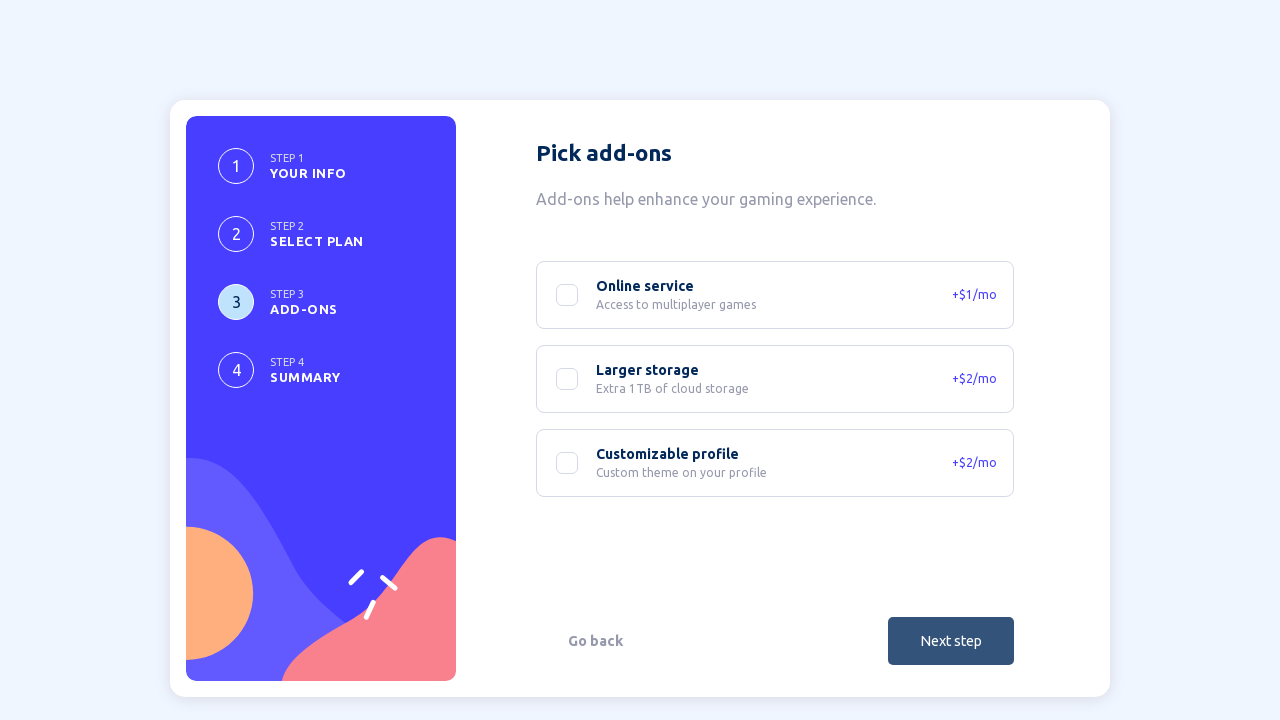

Clicked Next step button to proceed from add-ons selection at (951, 641) on internal:role=button[name="Next step"i]
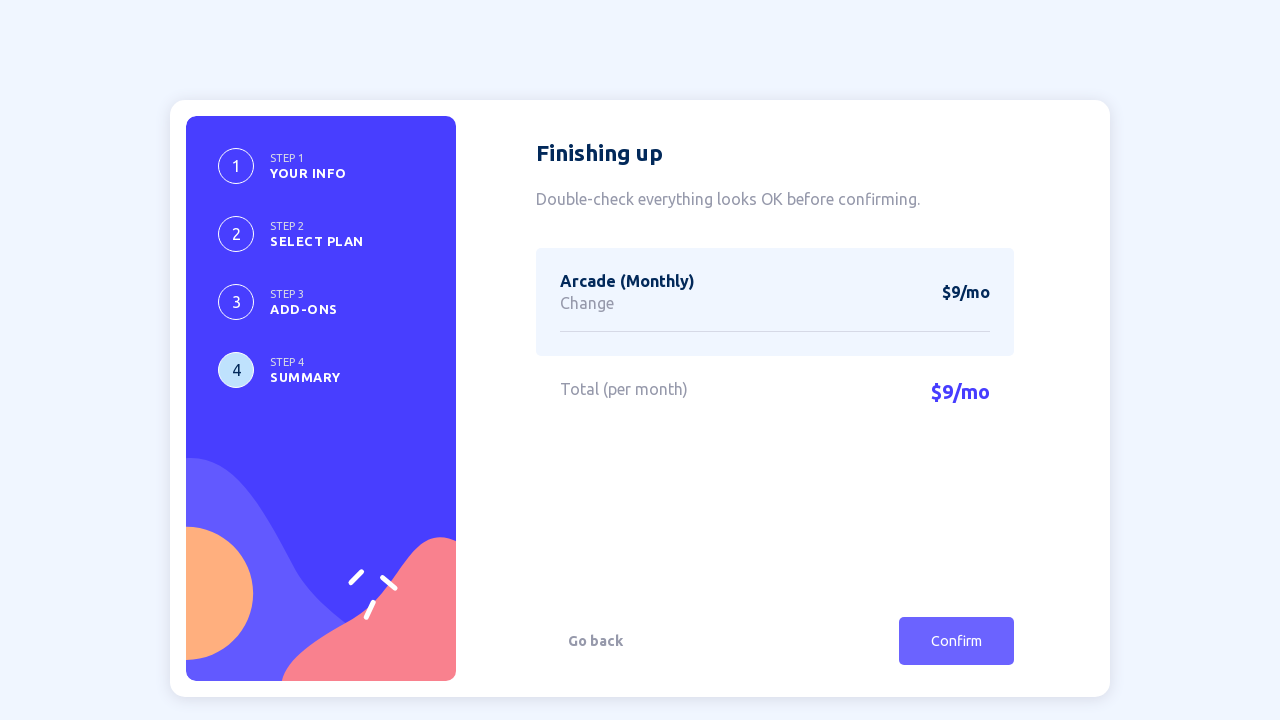

Finishing up step heading loaded
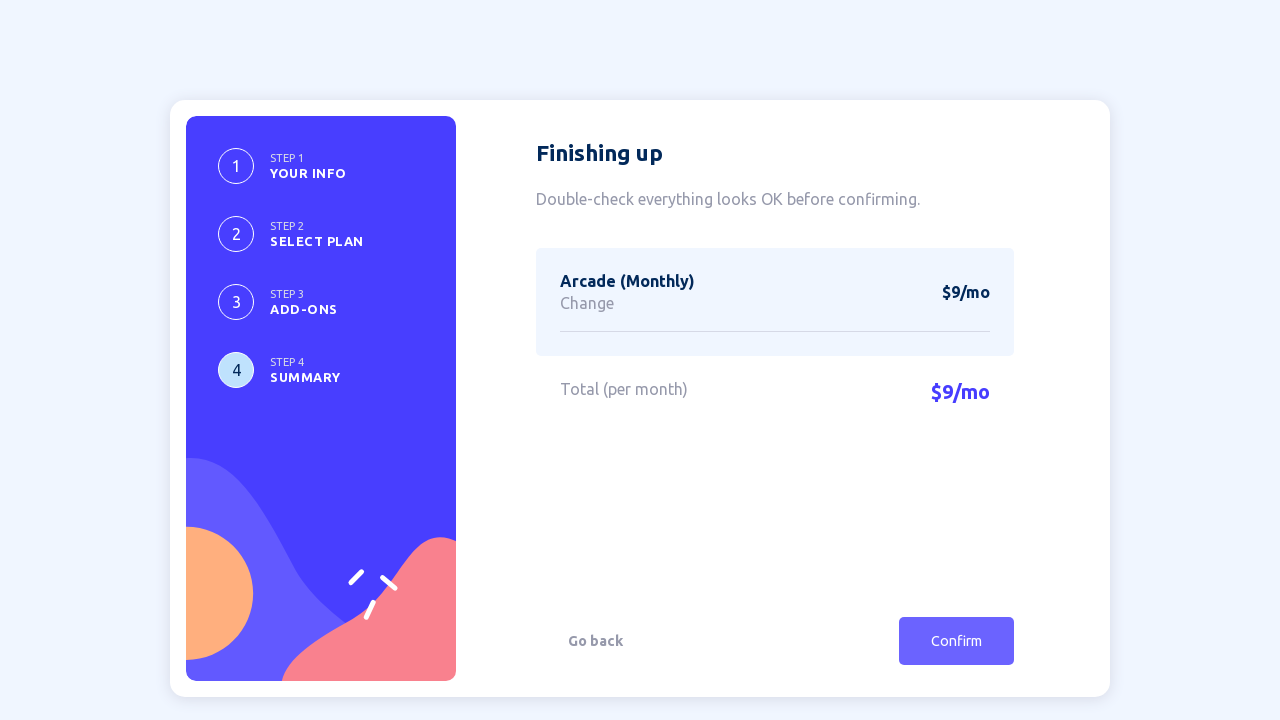

Clicked Confirm button to complete the order at (956, 641) on internal:role=button[name="Confirm"i]
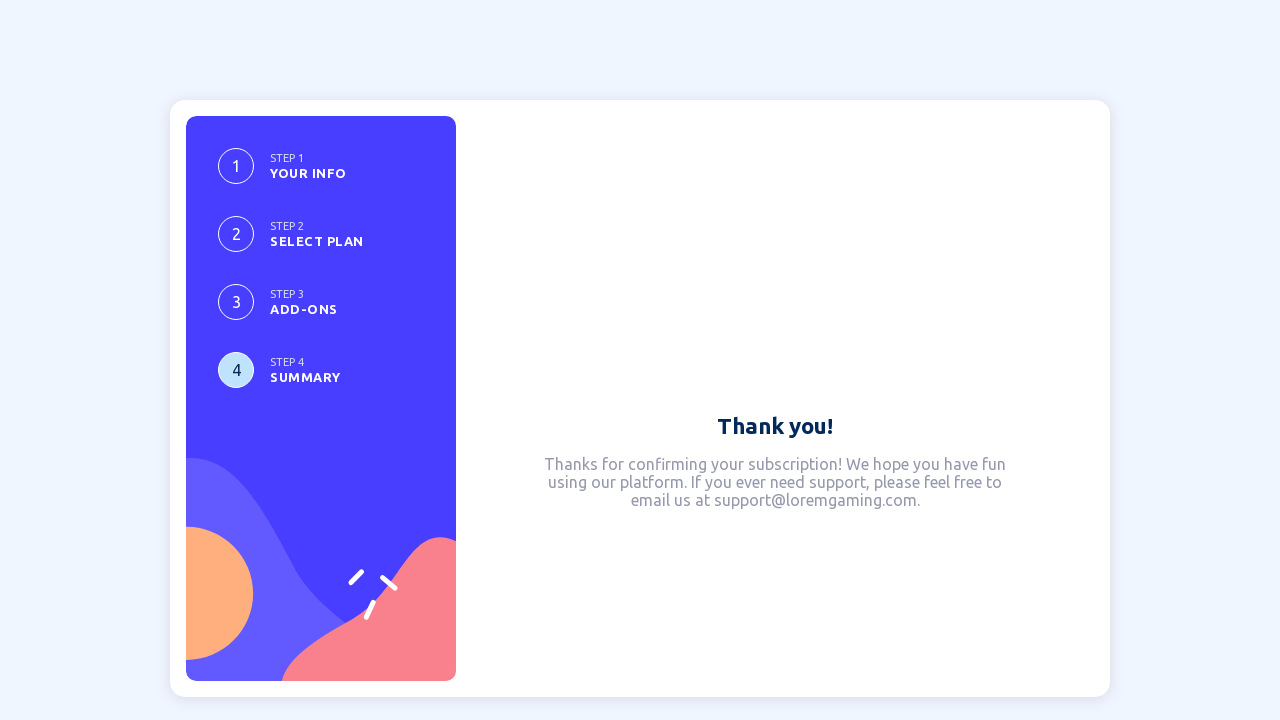

Thank you page heading displayed - form submission successful
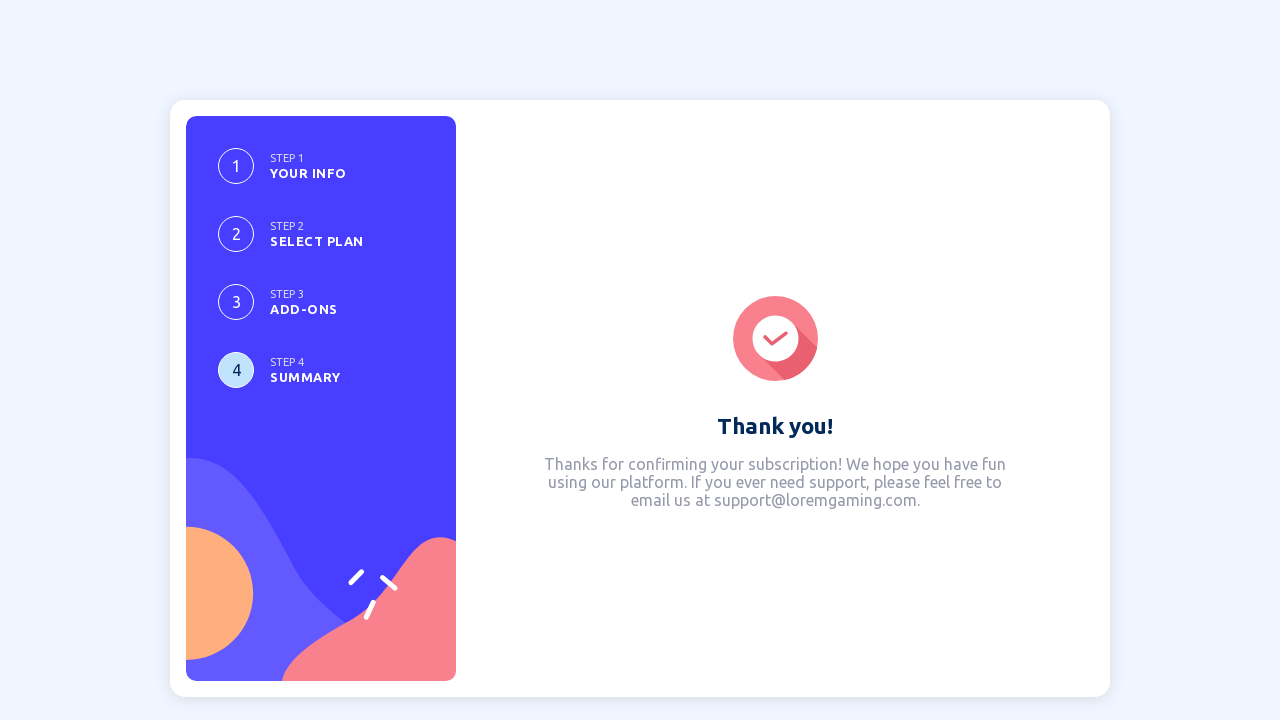

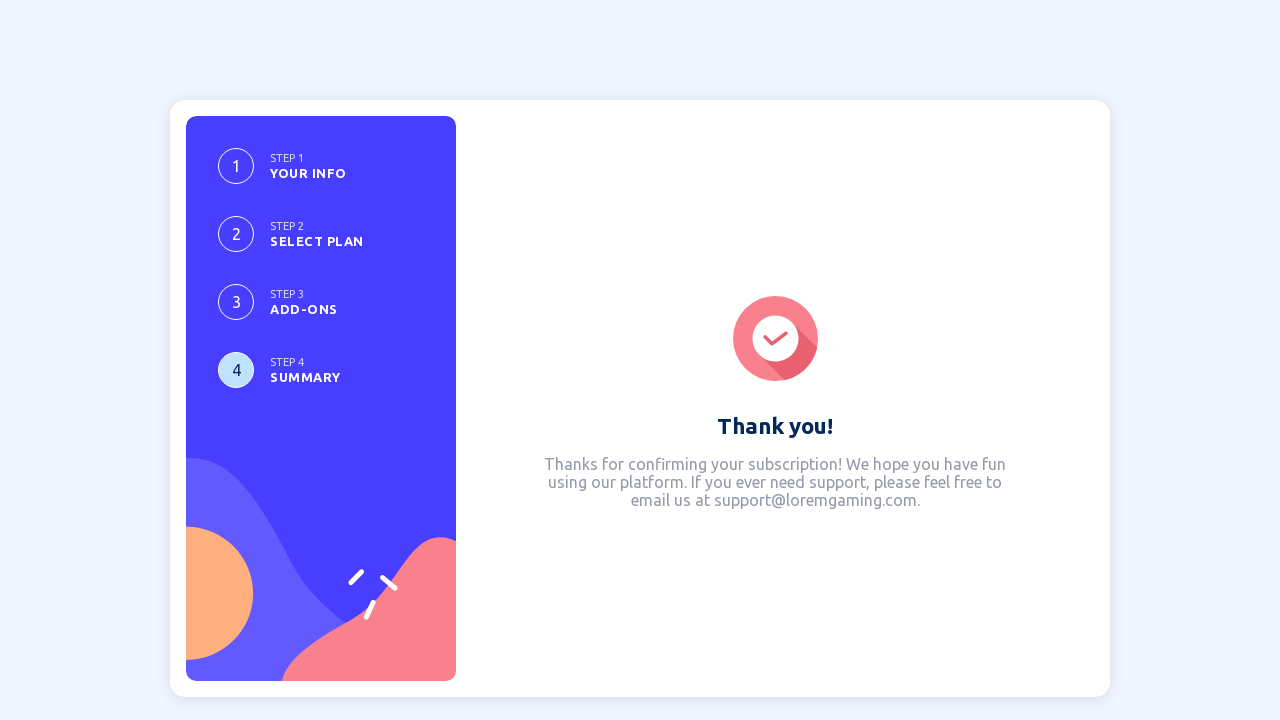